Plays a tic-tac-toe game by implementing a strategic algorithm to place X marks on the board in response to opponent's O moves

Starting URL: https://playtictactoe.org/#google_vignette

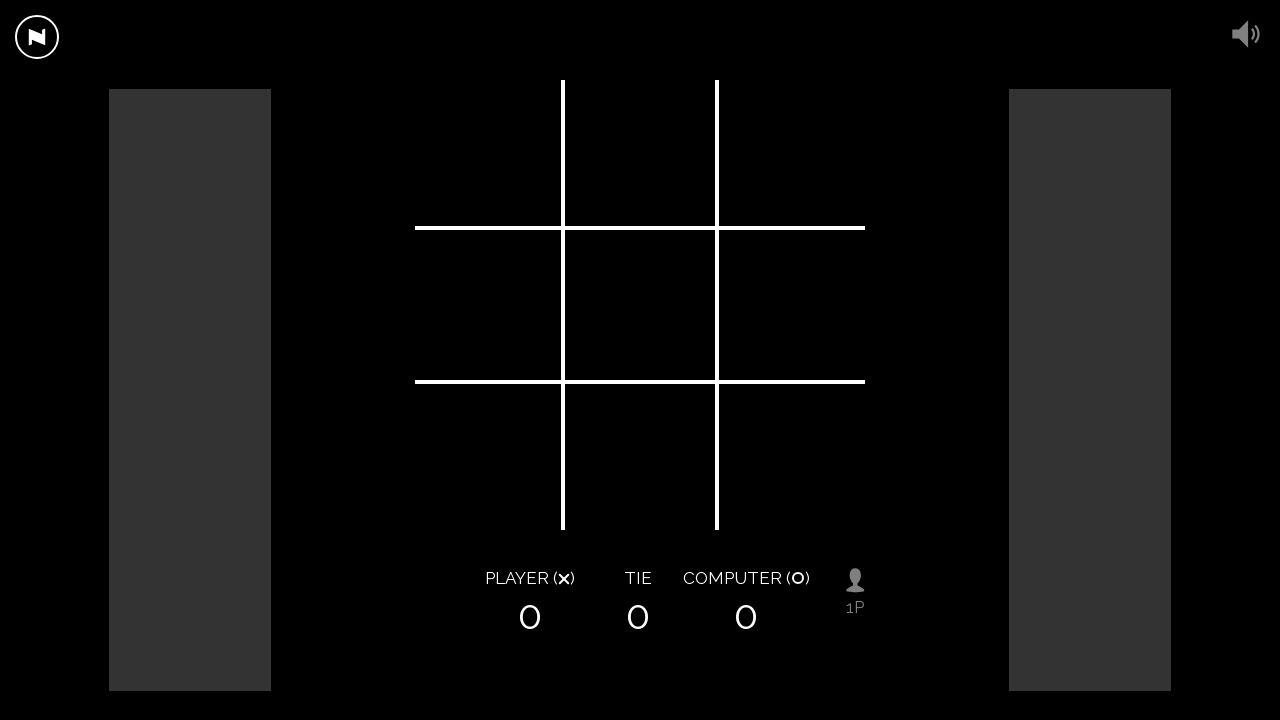

Clicked on country dropdown to open it at (490, 155) on xpath=//div[@class='square top left']
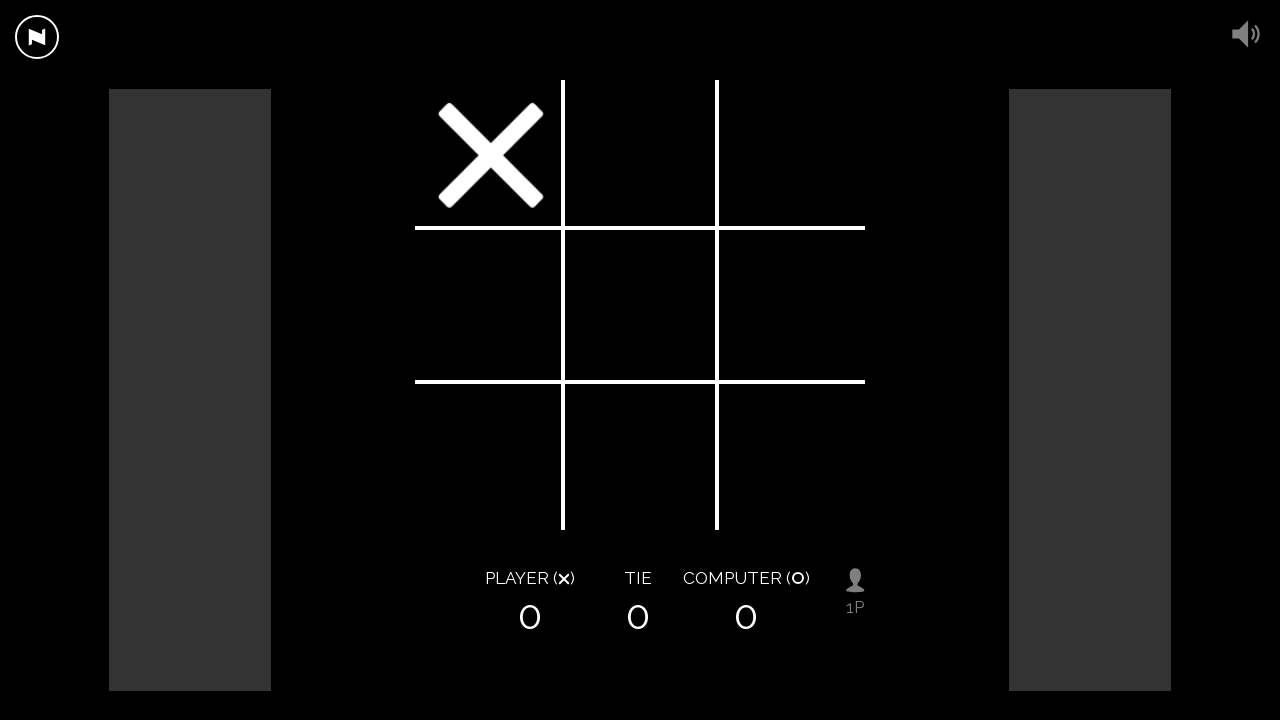

Waited for dropdown items to be visible
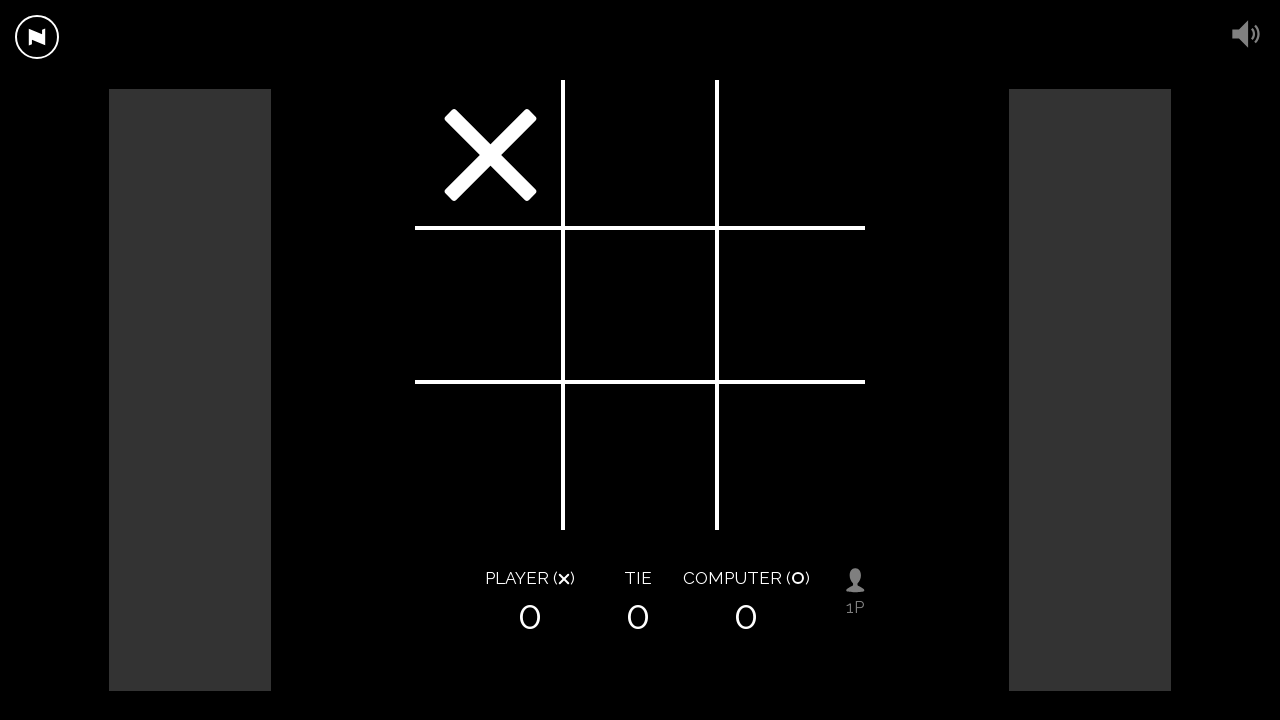

Retrieved all 5 country options from dropdown
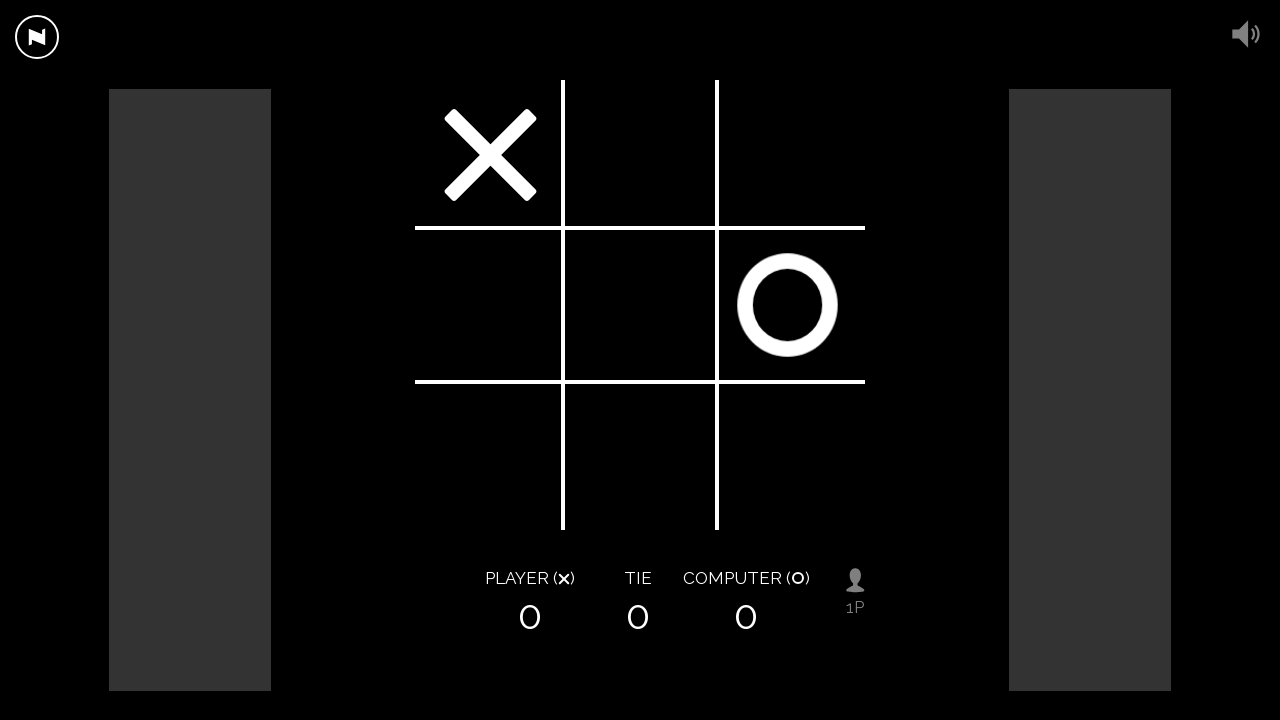

Selected 'Germany' from the country dropdown
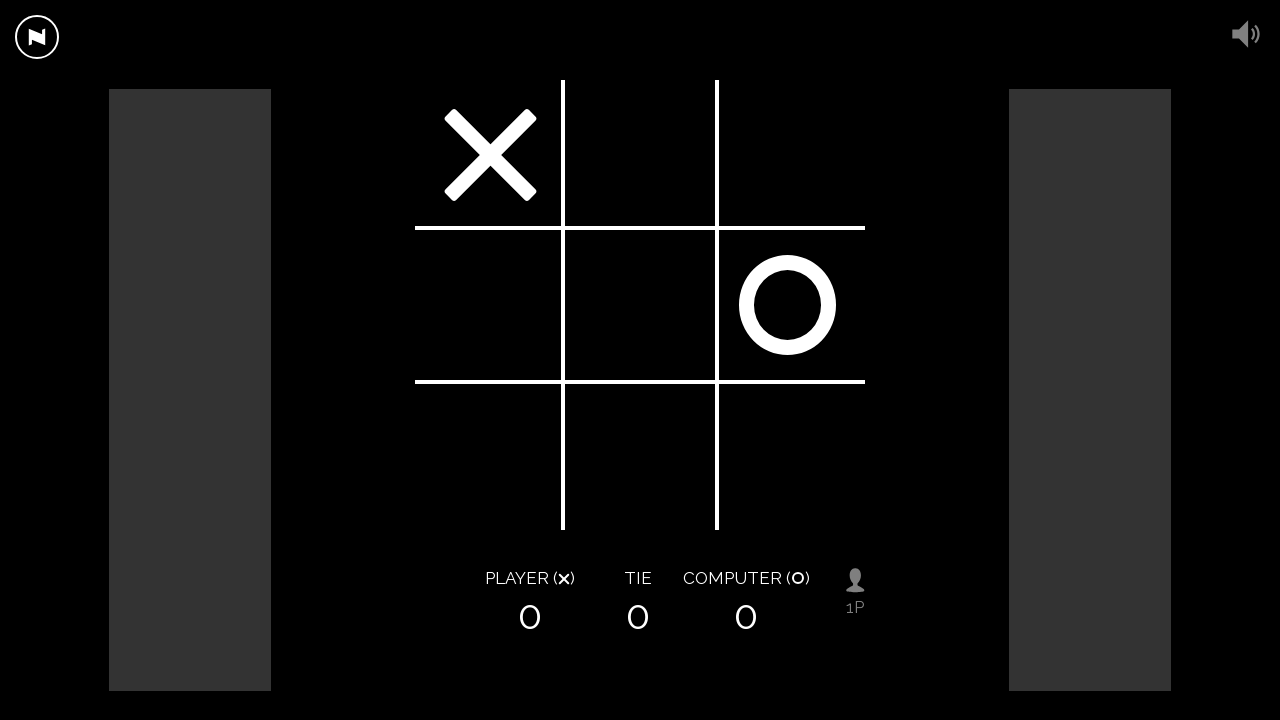

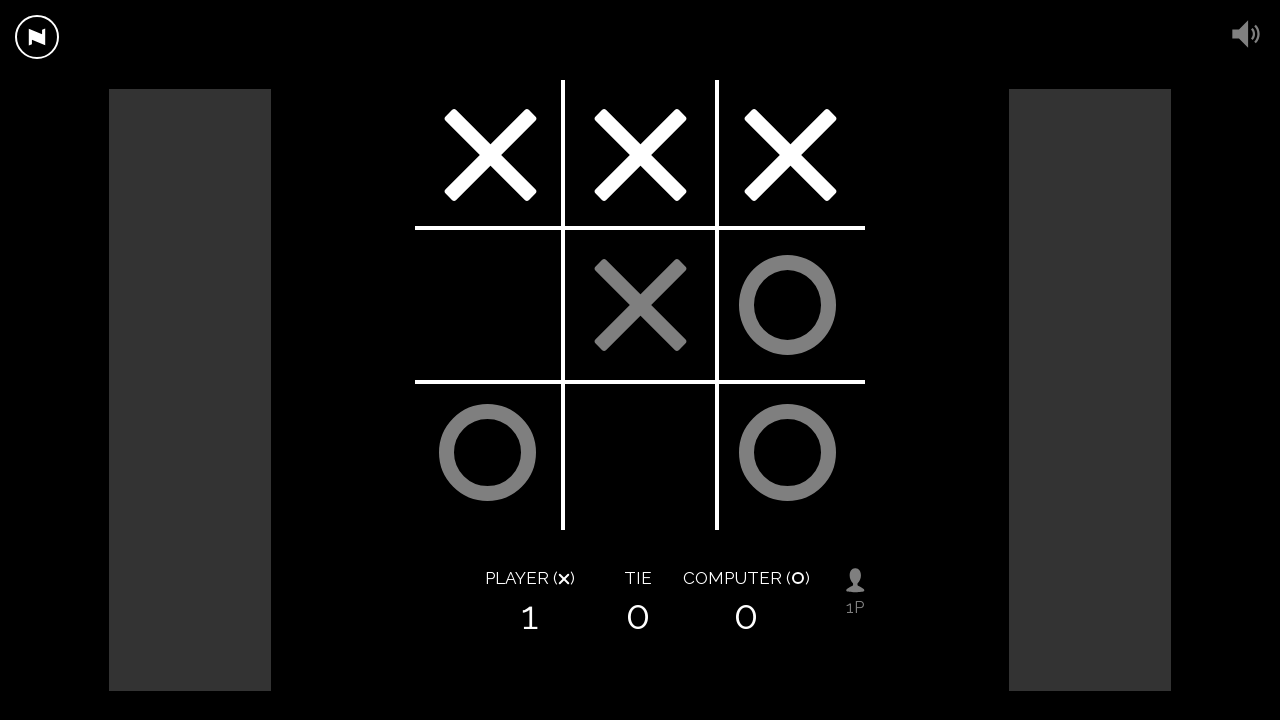